Tests checkbox functionality by checking if a senior citizen discount checkbox is selected, clicking it to toggle its state, and counting total checkboxes on the page

Starting URL: https://rahulshettyacademy.com/dropdownsPractise/

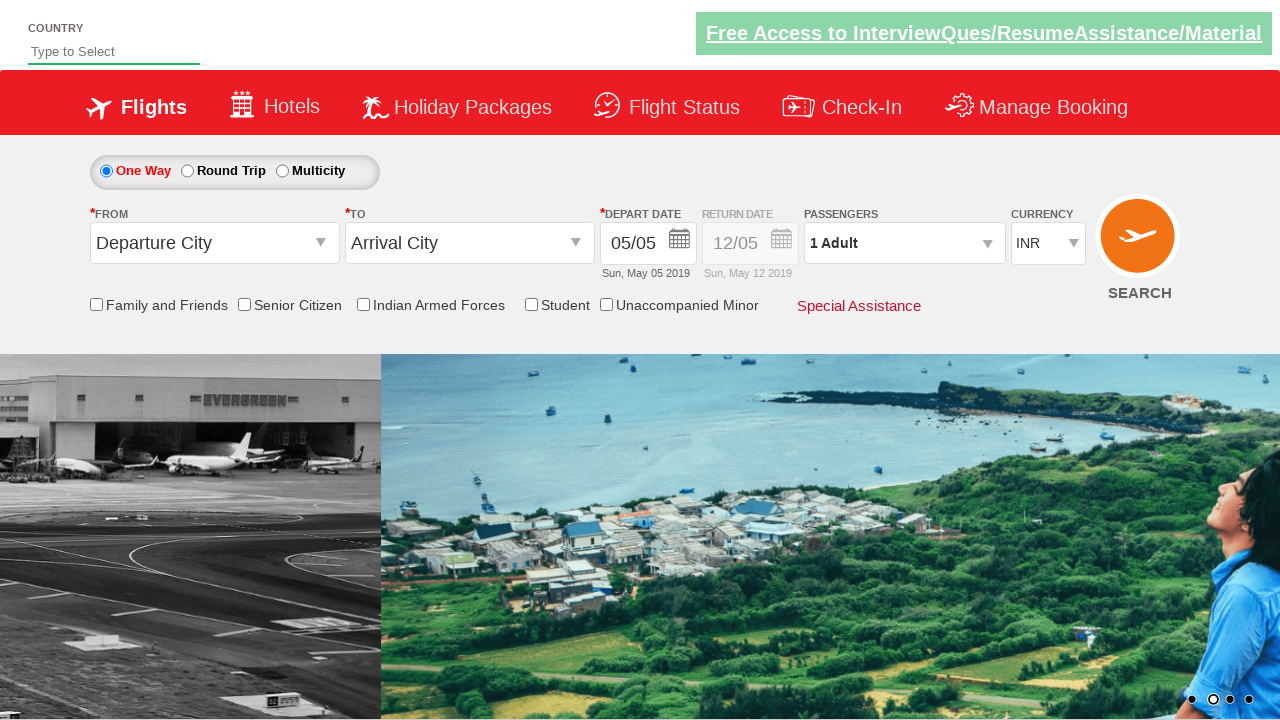

Checked initial state of senior citizen discount checkbox
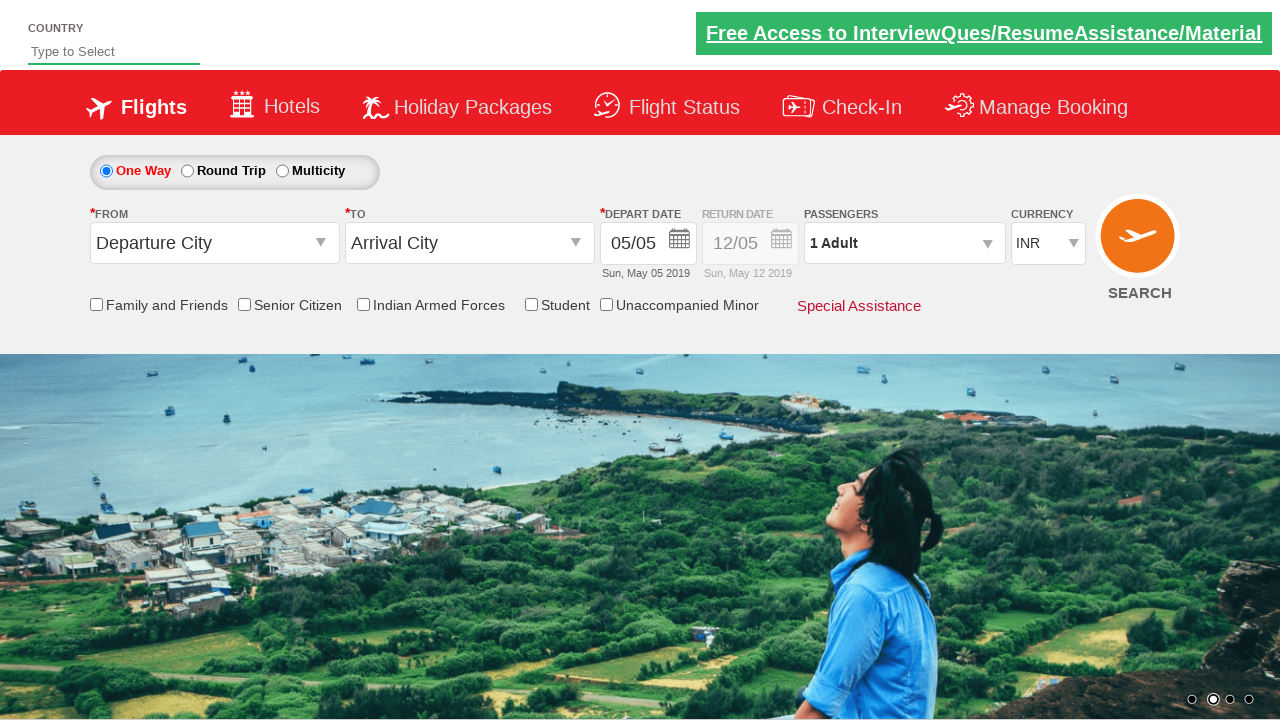

Clicked senior citizen discount checkbox to toggle it at (244, 304) on #ctl00_mainContent_chk_SeniorCitizenDiscount
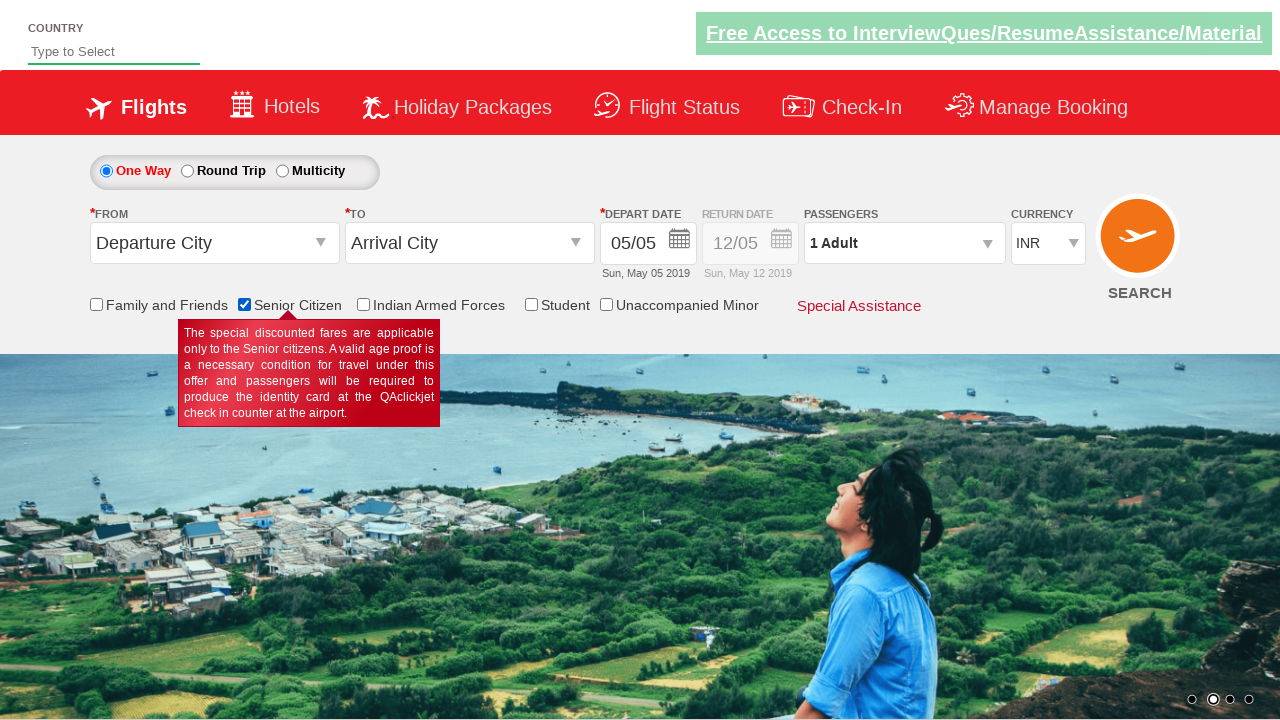

Checked updated state of senior citizen discount checkbox after click
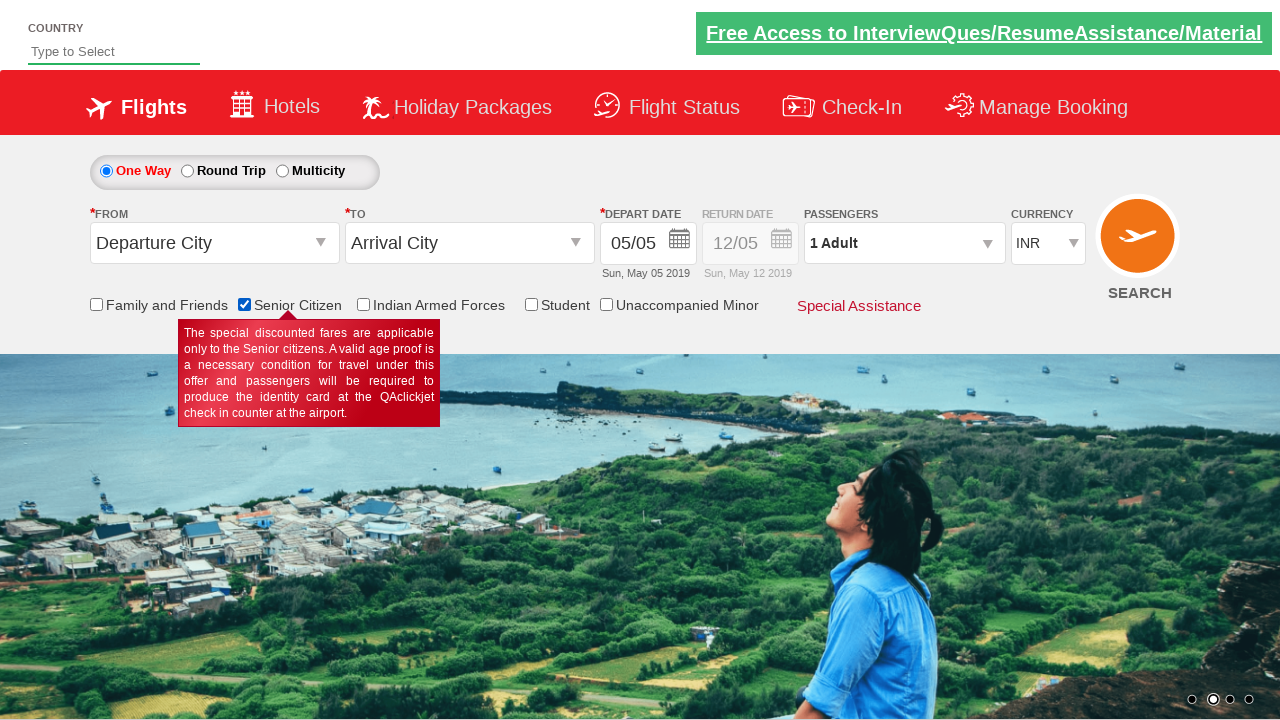

Counted total checkboxes on the page
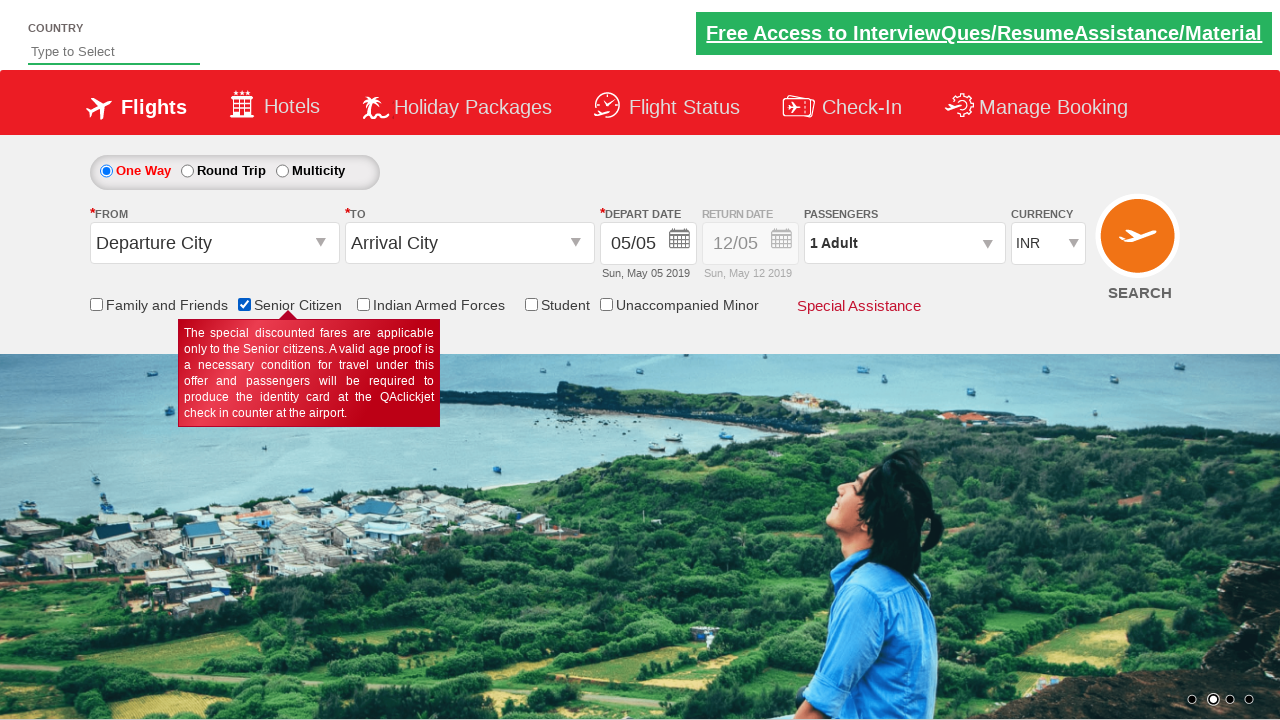

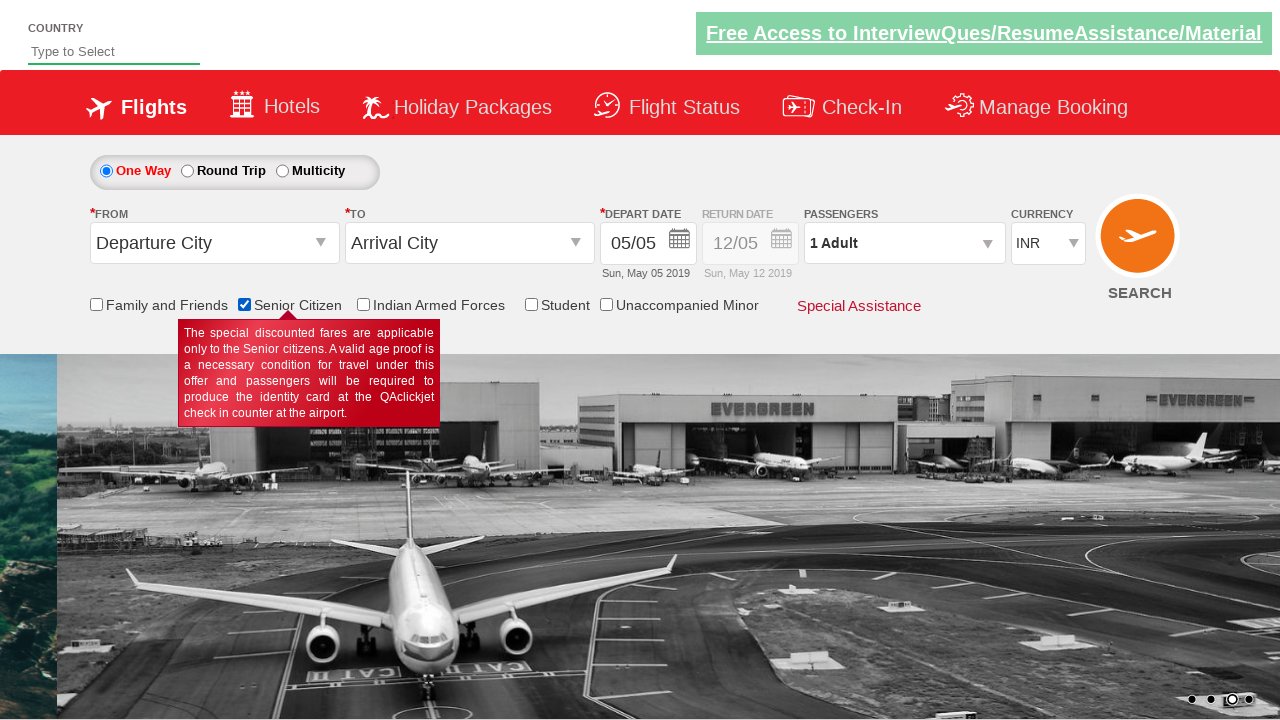